Tests filling the entire feedback form, clicking Send, then clicking No to go back and verifies the form fields retain their values.

Starting URL: https://kristinek.github.io/site/tasks/provide_feedback

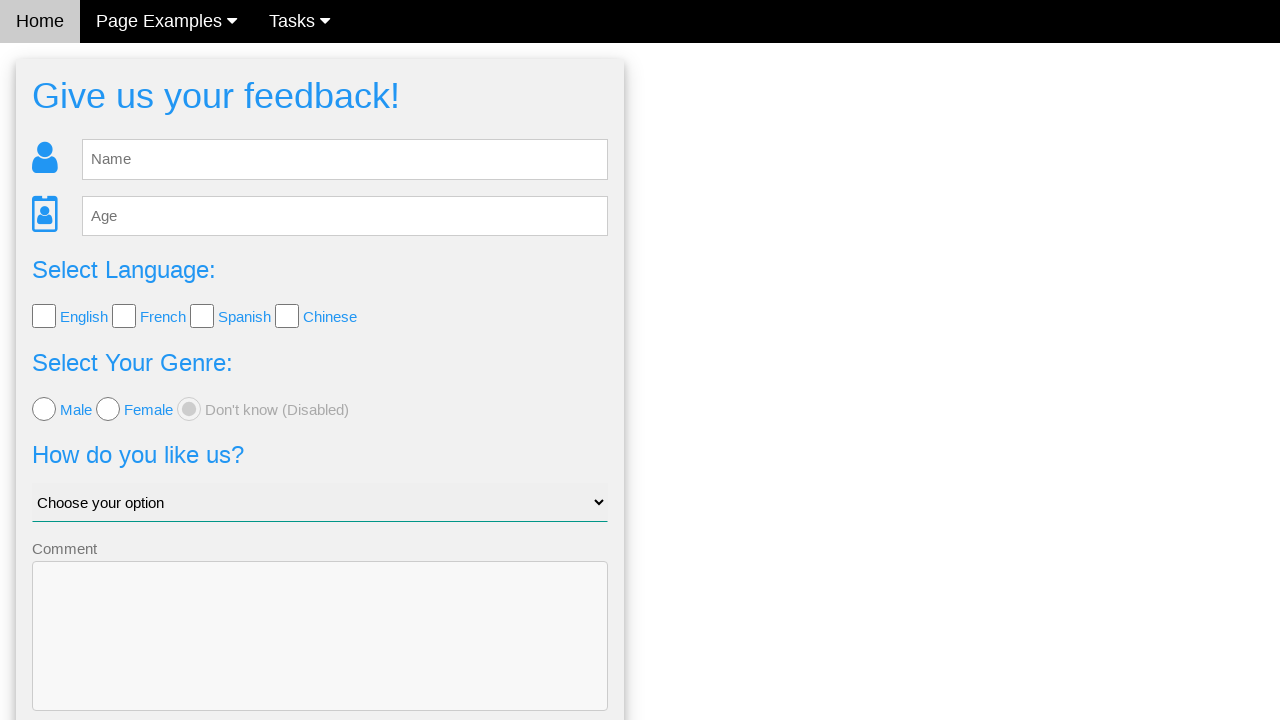

Waited for feedback form to load
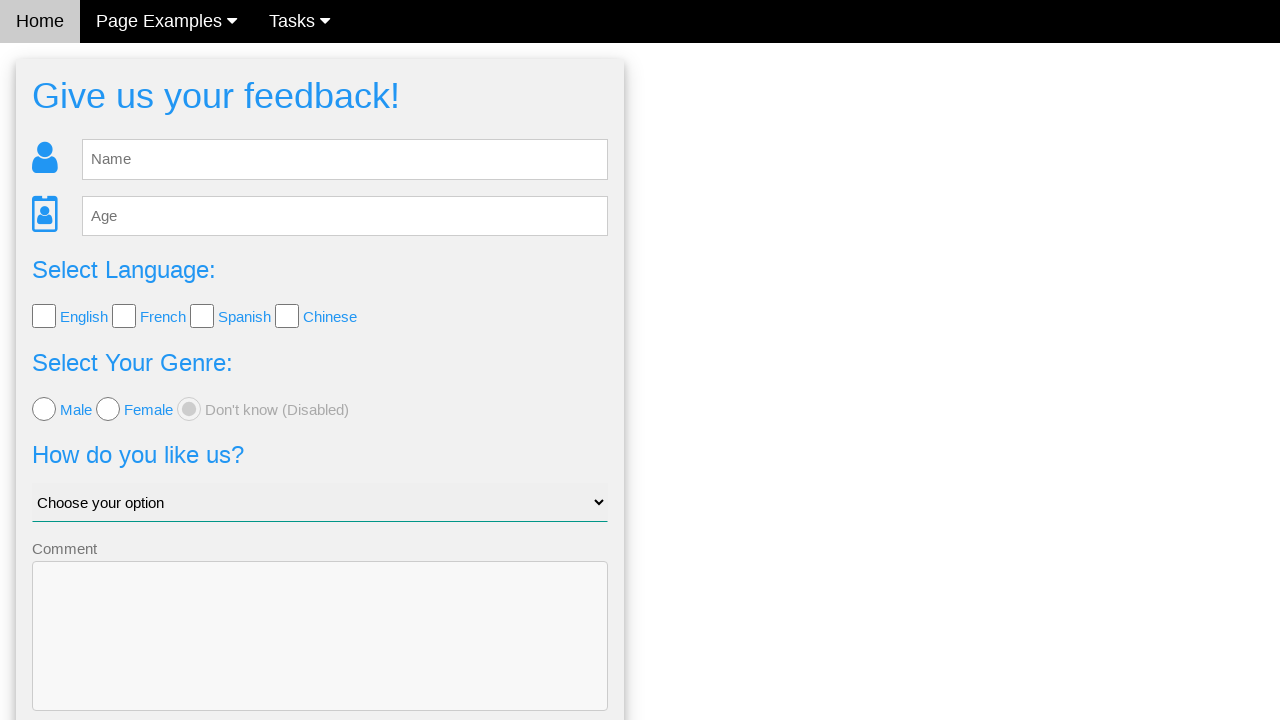

Filled in name field with 'Onute' on #fb_name
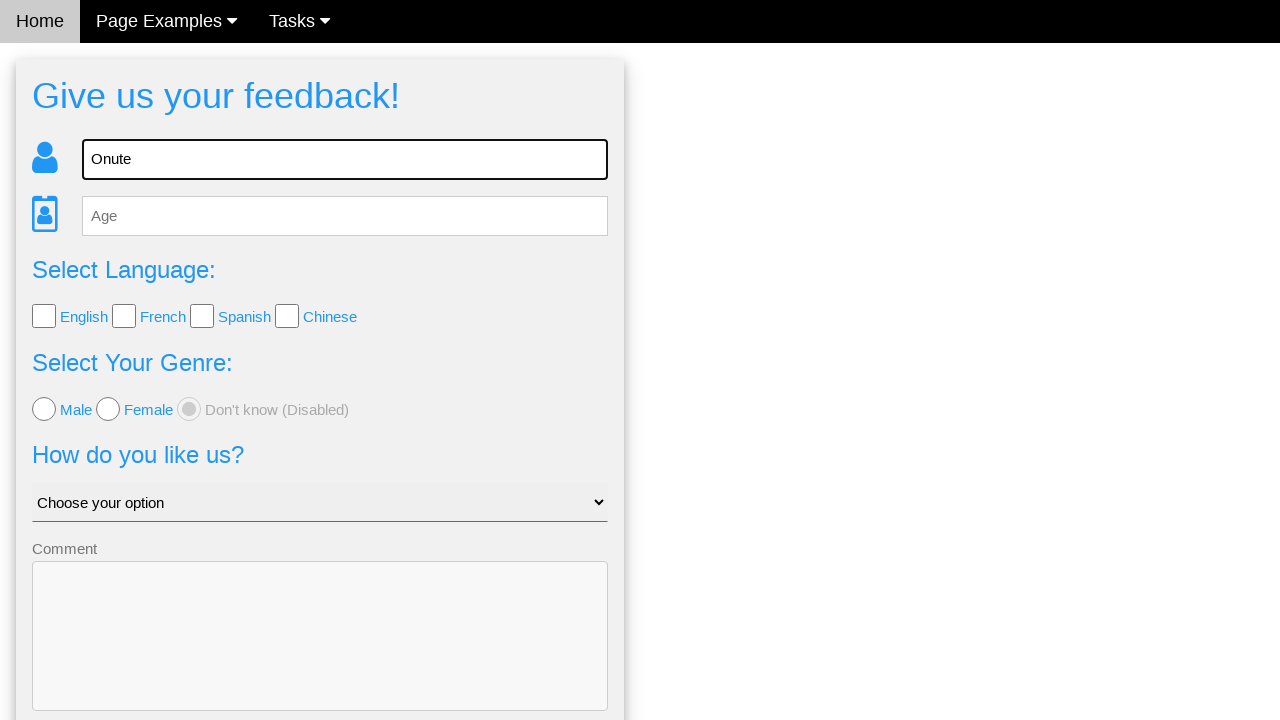

Filled in age field with '20' on #fb_age
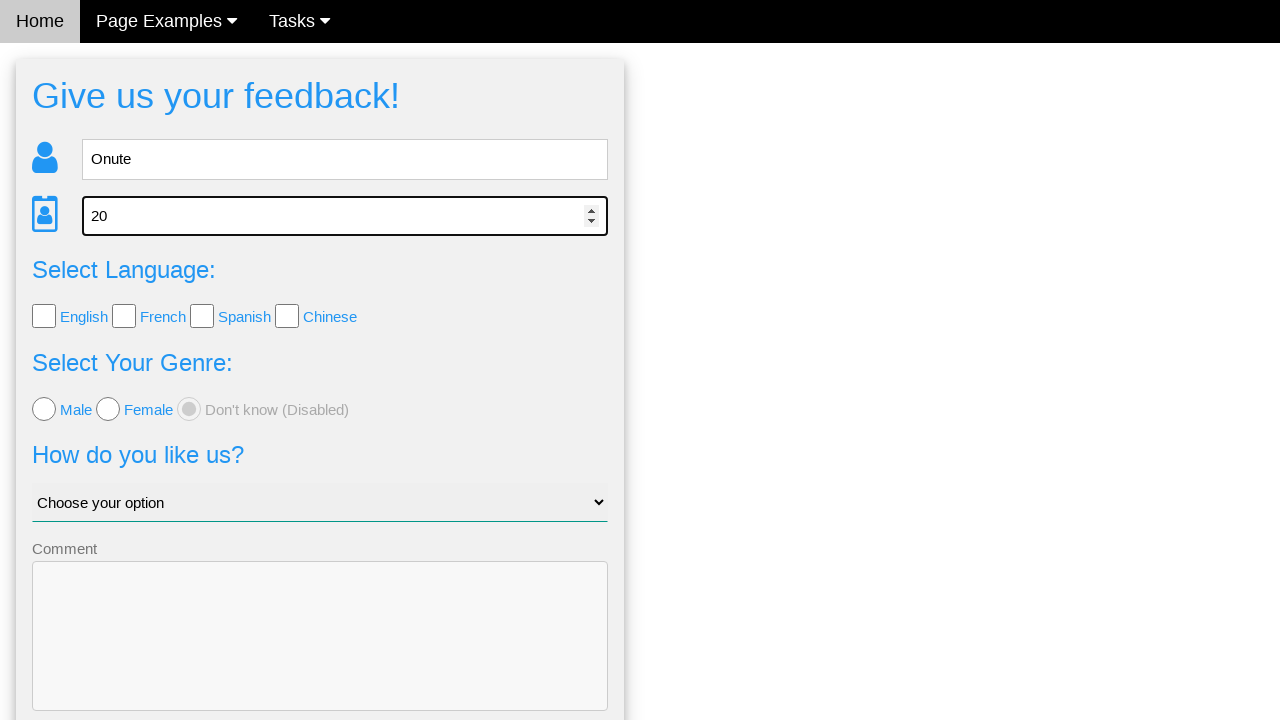

Filled in comment field with 'Dragons can also fly' on .w3-section > .w3-input
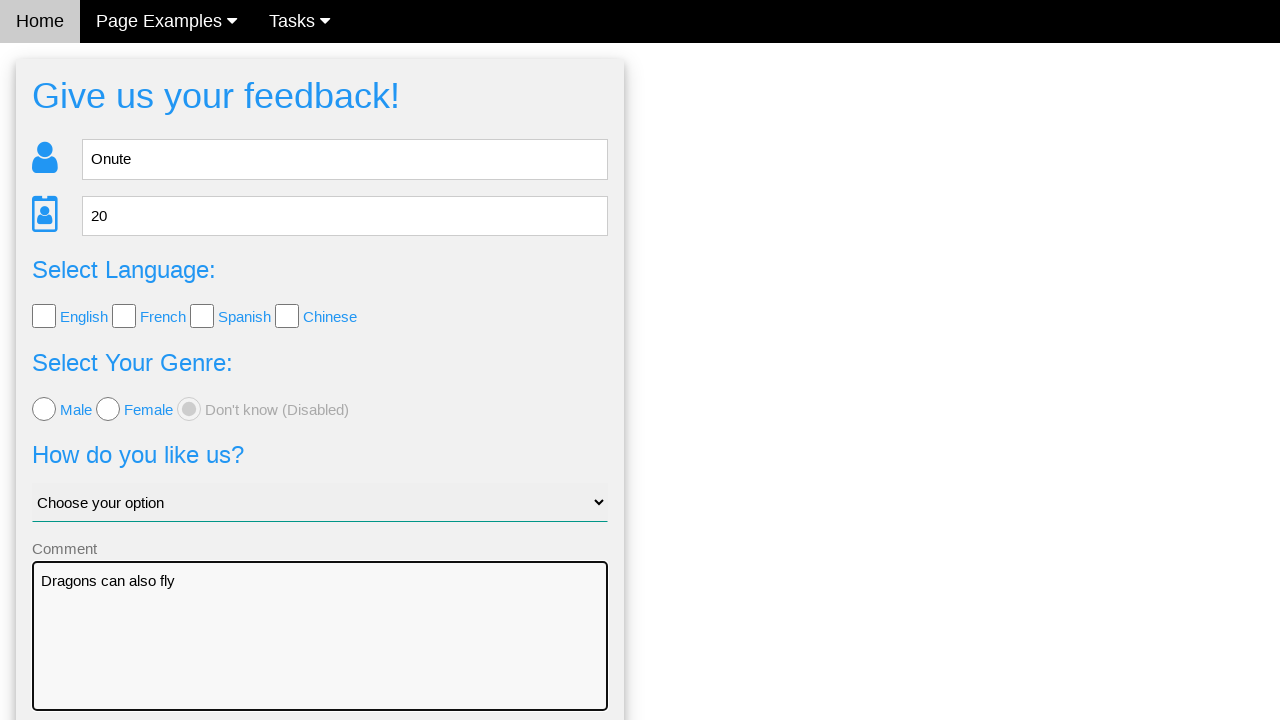

Selected English language option at (84, 317) on .w3-section > .w3-validate >> nth=0
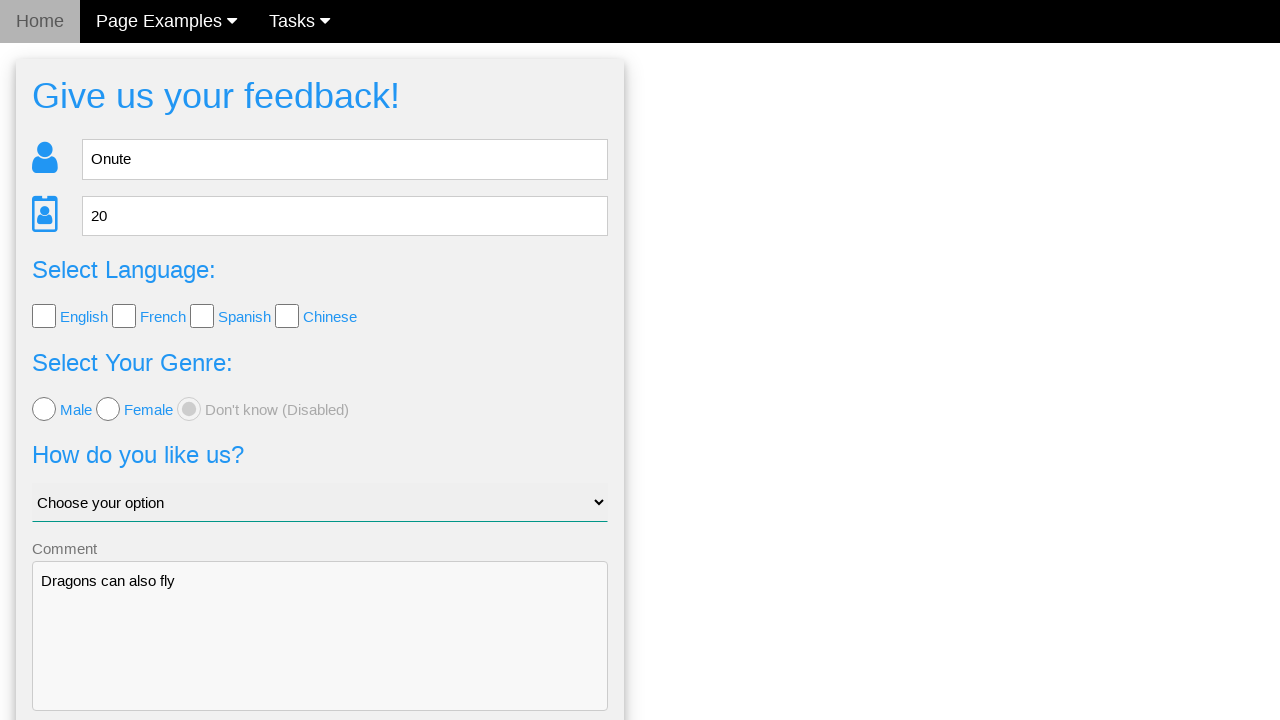

Selected Male gender option at (76, 409) on .w3-section > .w3-validate >> nth=4
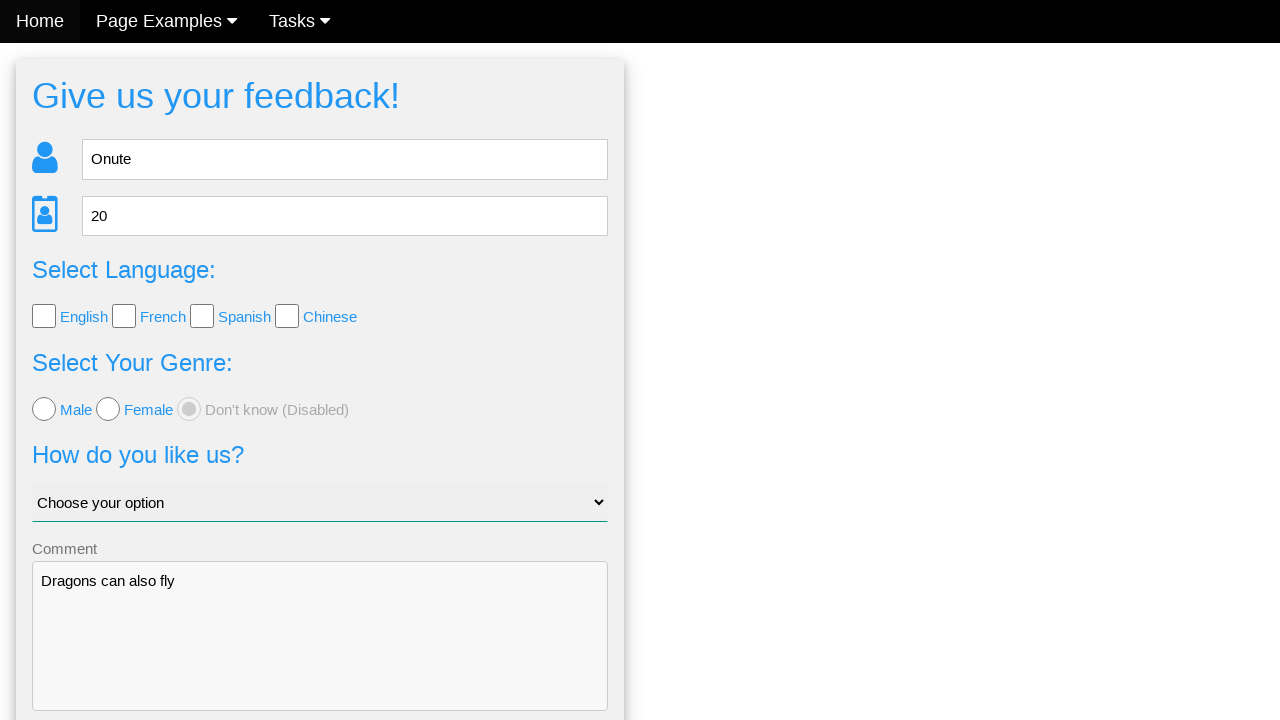

Clicked Send button to submit feedback form at (320, 656) on .w3-blue
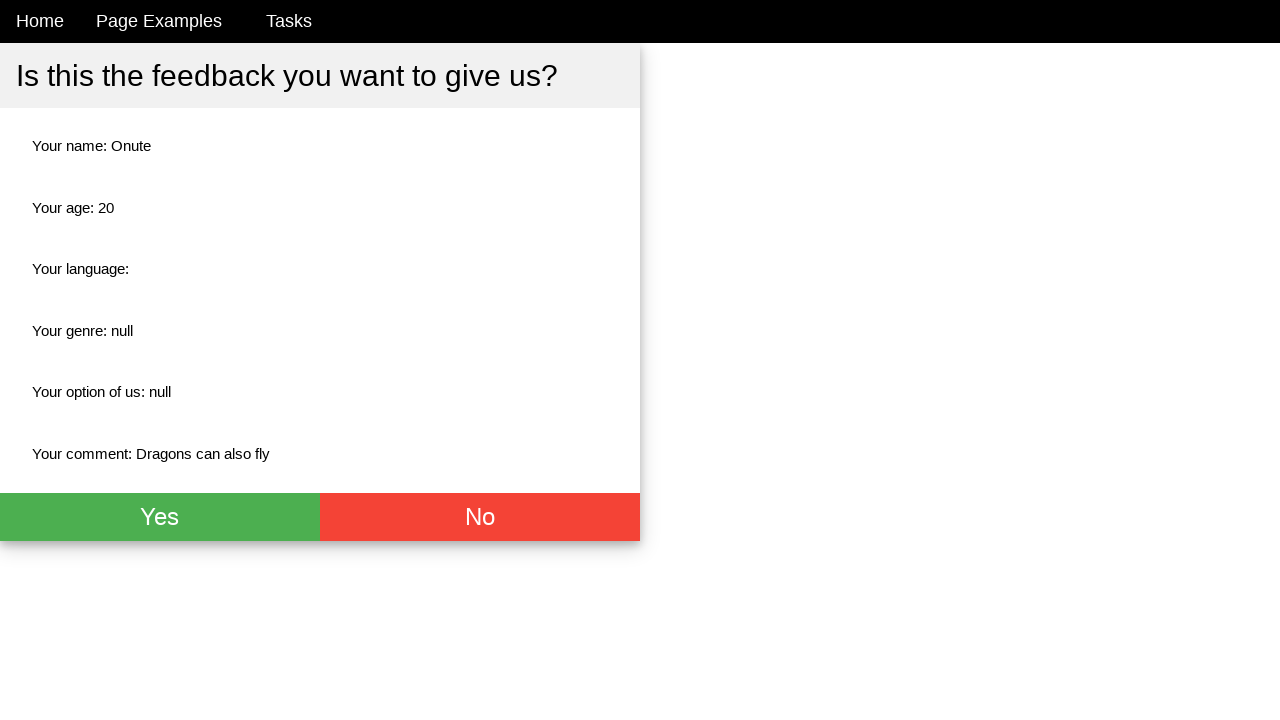

Waited for No button to appear
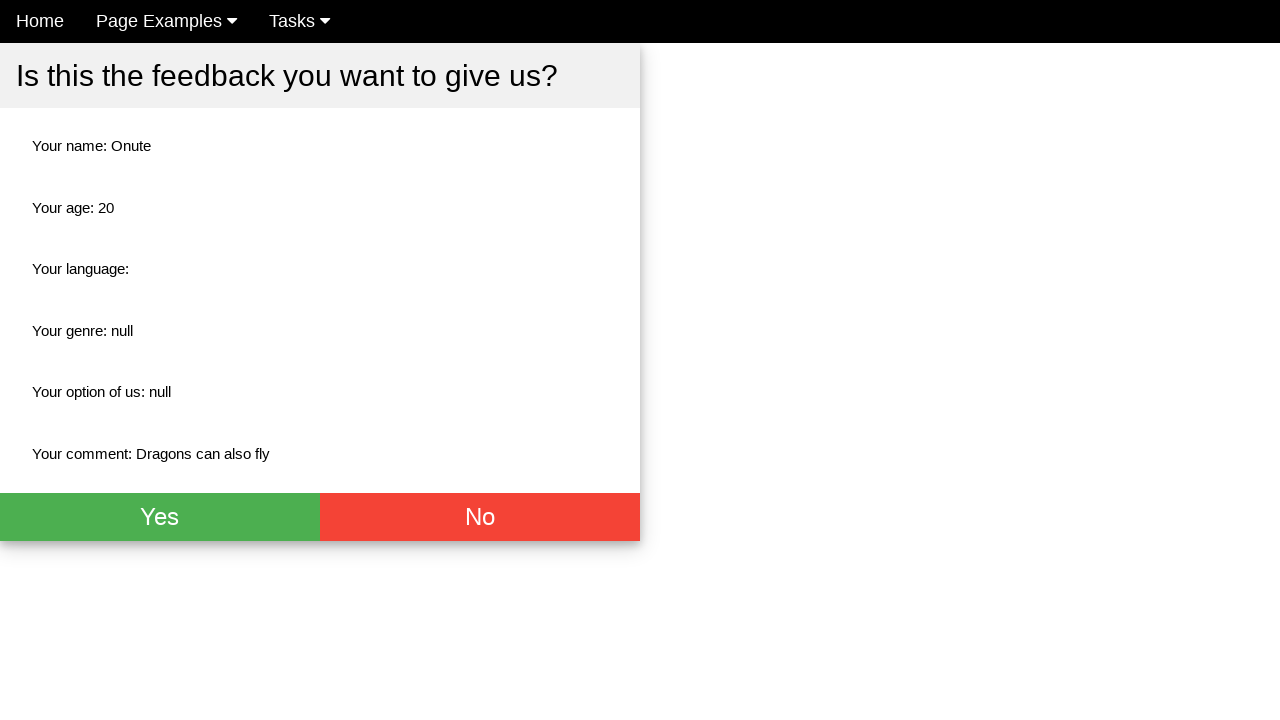

Clicked No button to return to form at (480, 517) on .w3-red
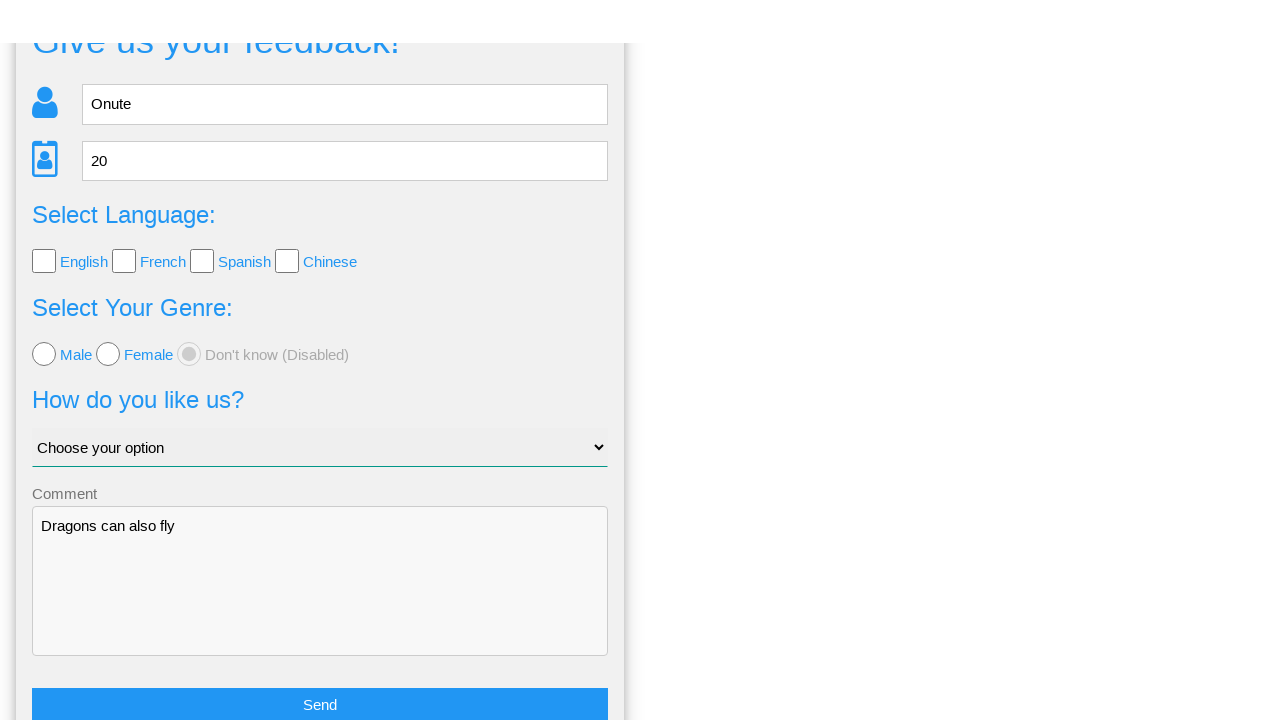

Verified form is visible again after clicking No
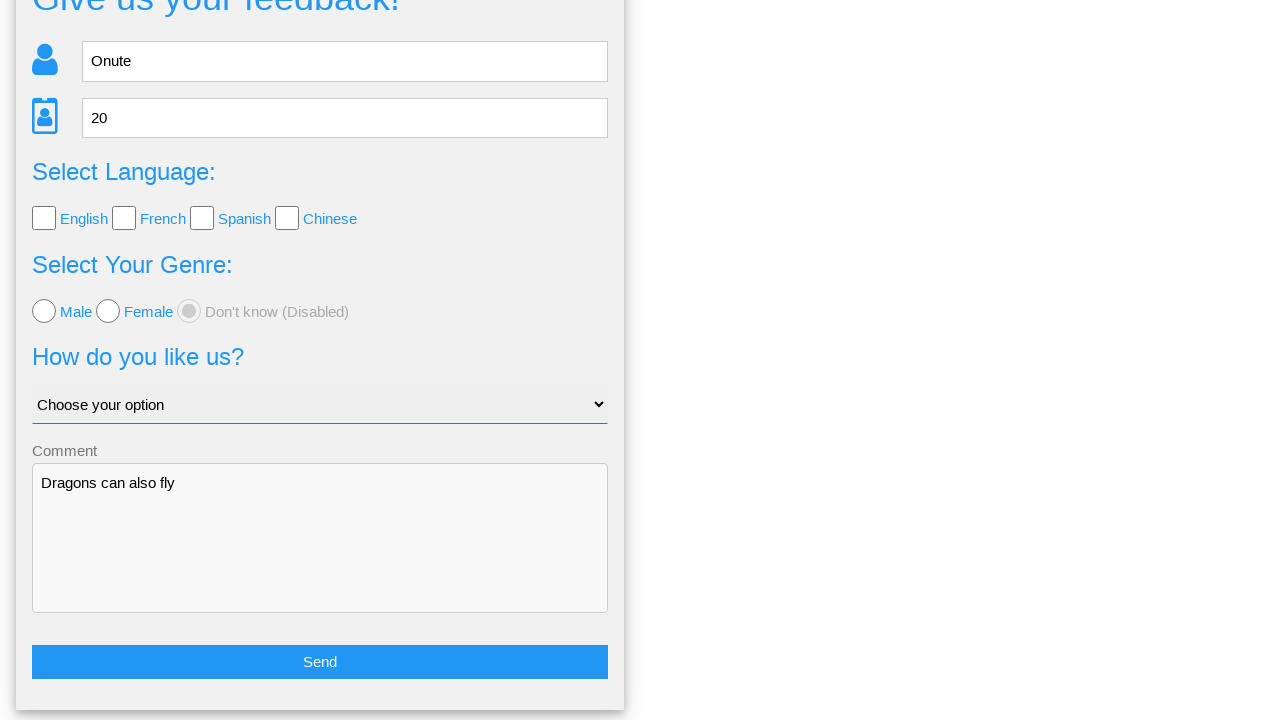

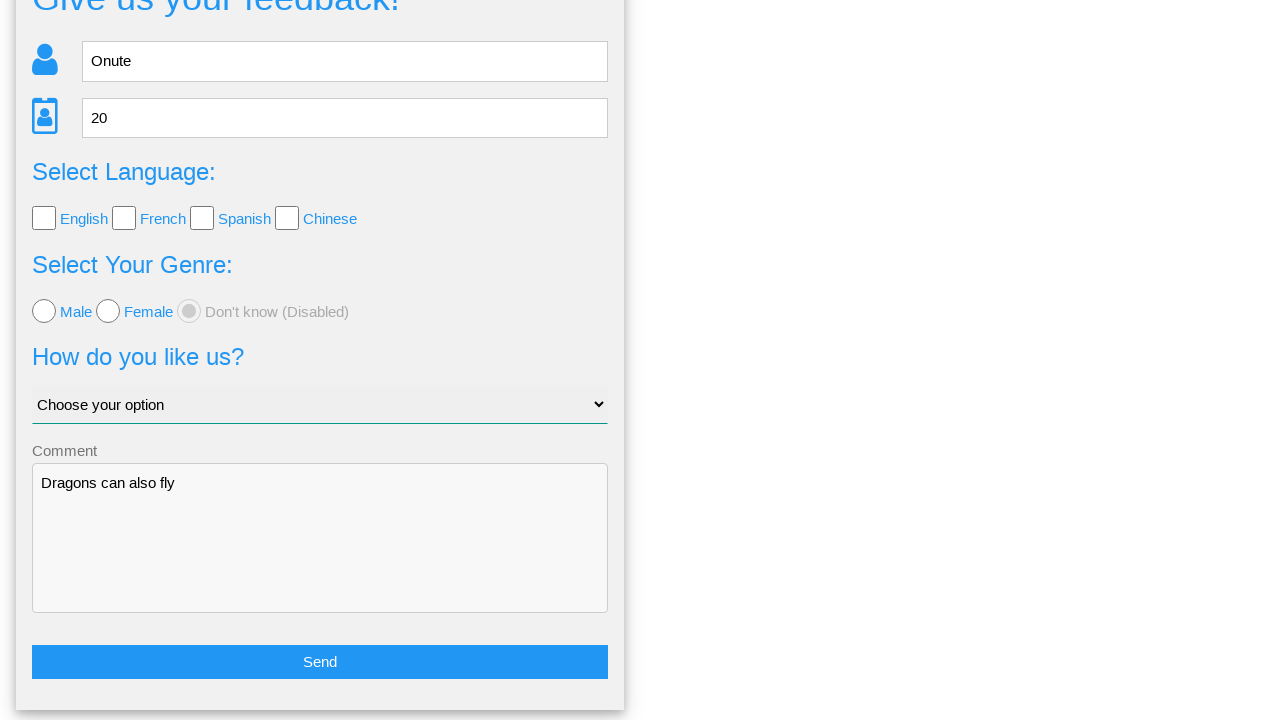